Tests JavaScript prompt dialog by clicking the JS Prompt button, entering text, accepting the prompt, and verifying the entered text appears in the result

Starting URL: https://the-internet.herokuapp.com/javascript_alerts

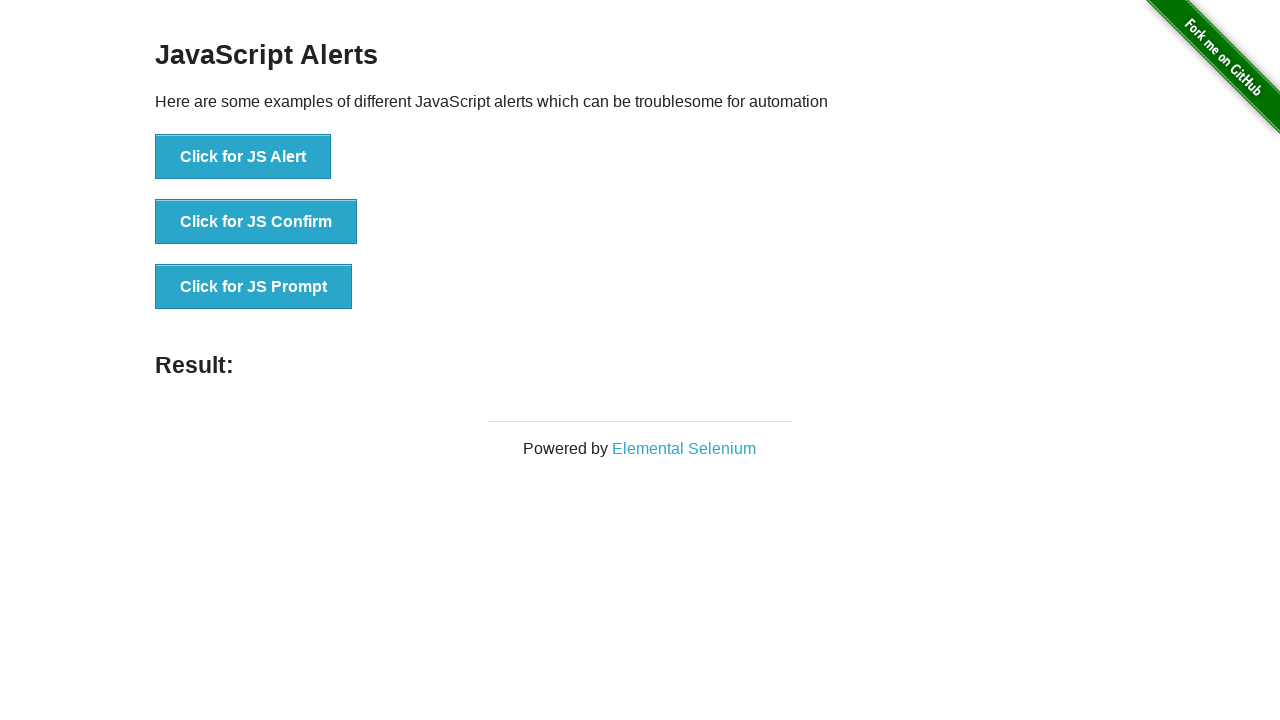

Set up dialog handler to accept prompt with 'Test' text
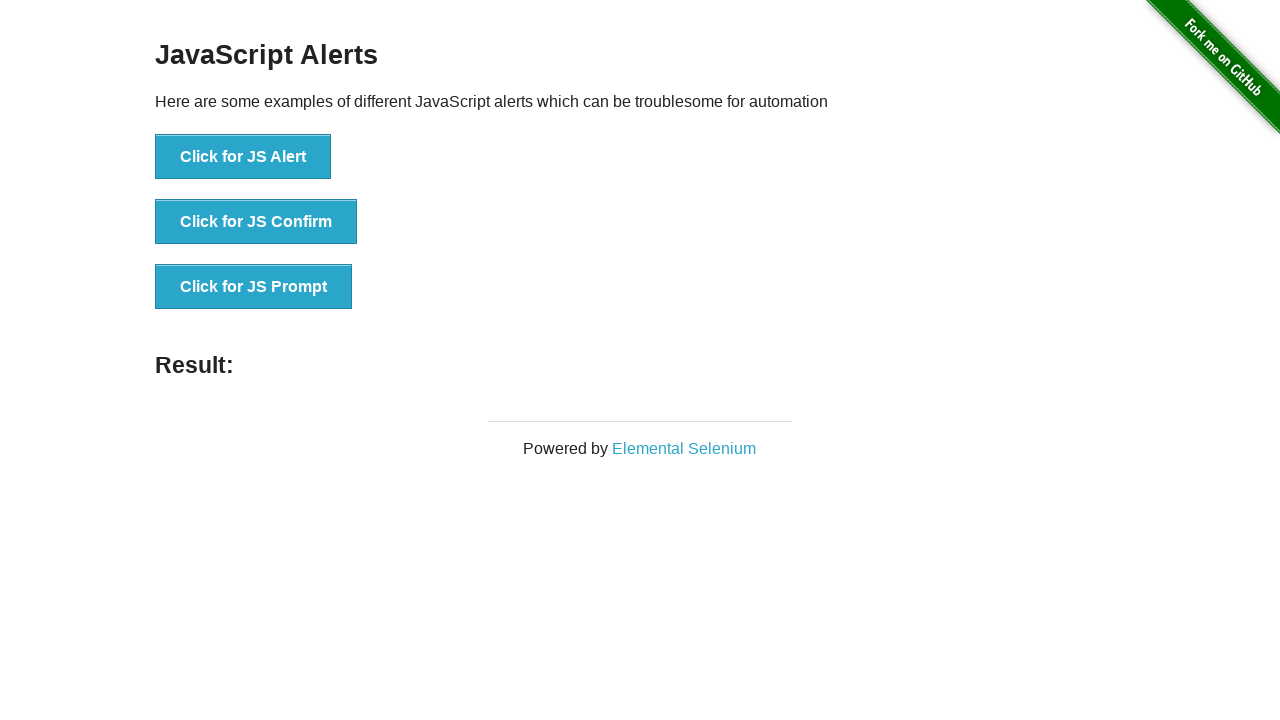

Clicked the JS Prompt button at (254, 287) on xpath=//button[@onclick='jsPrompt()']
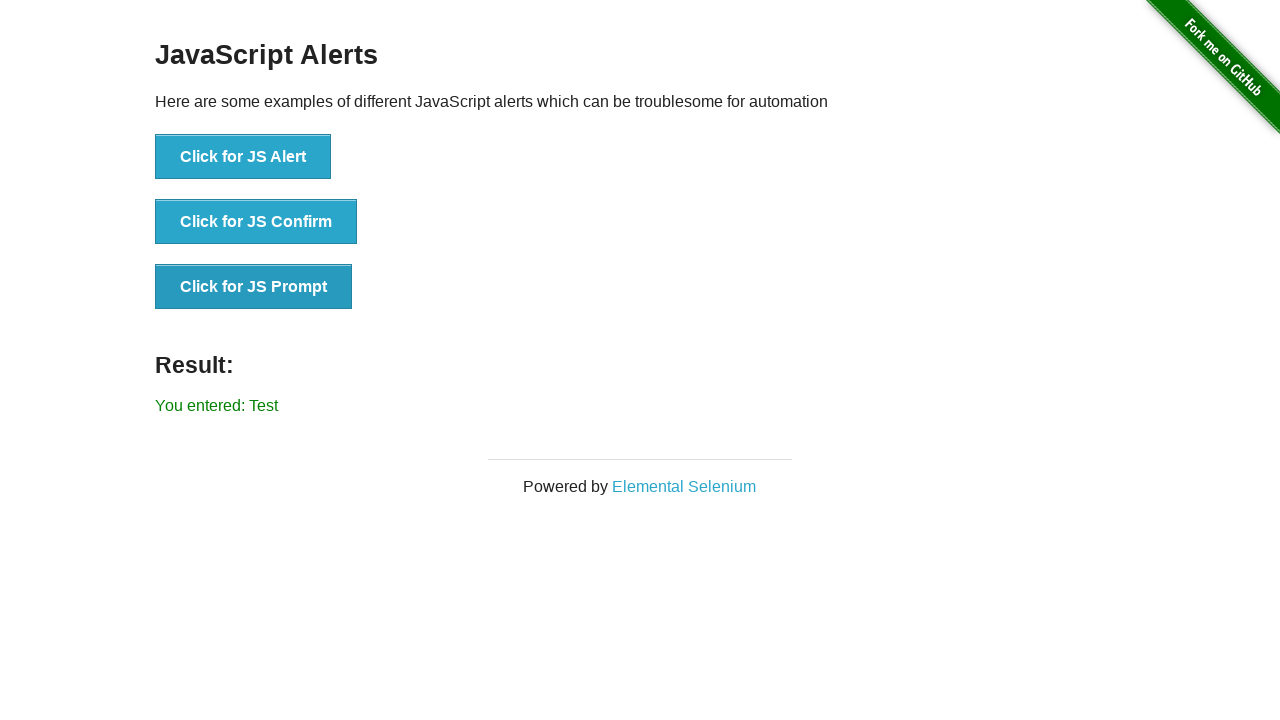

Result message appeared on page
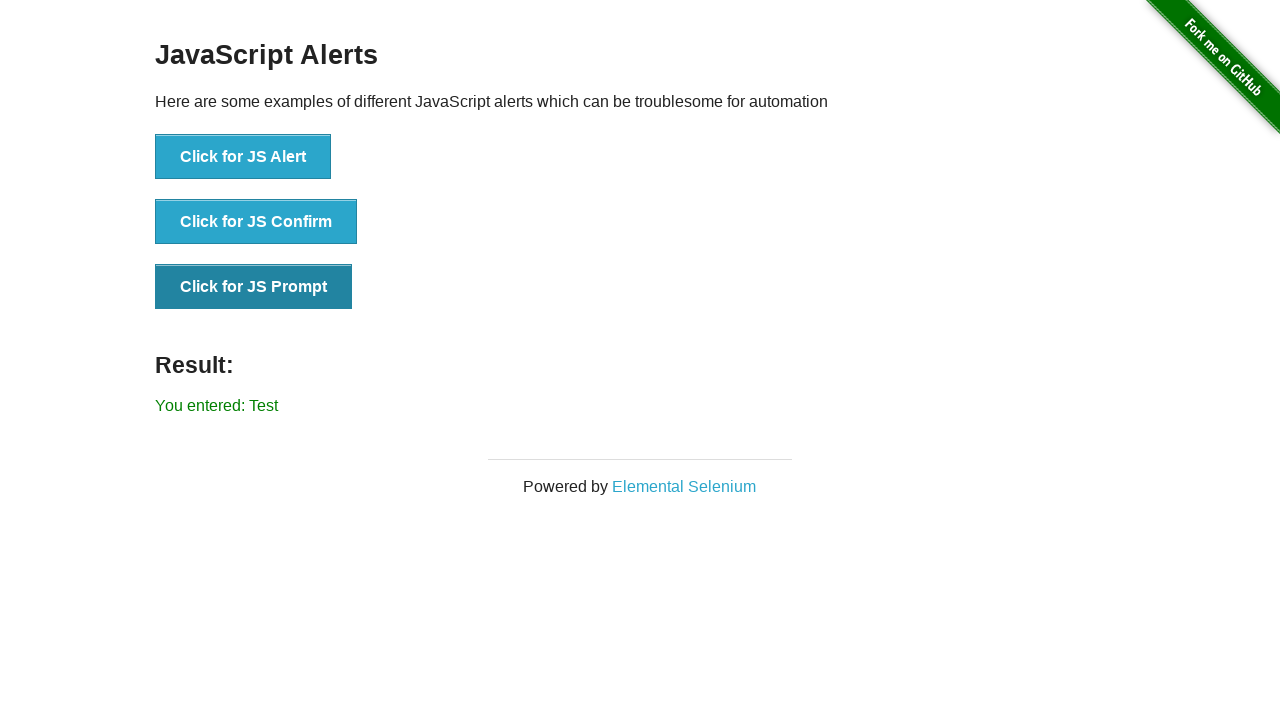

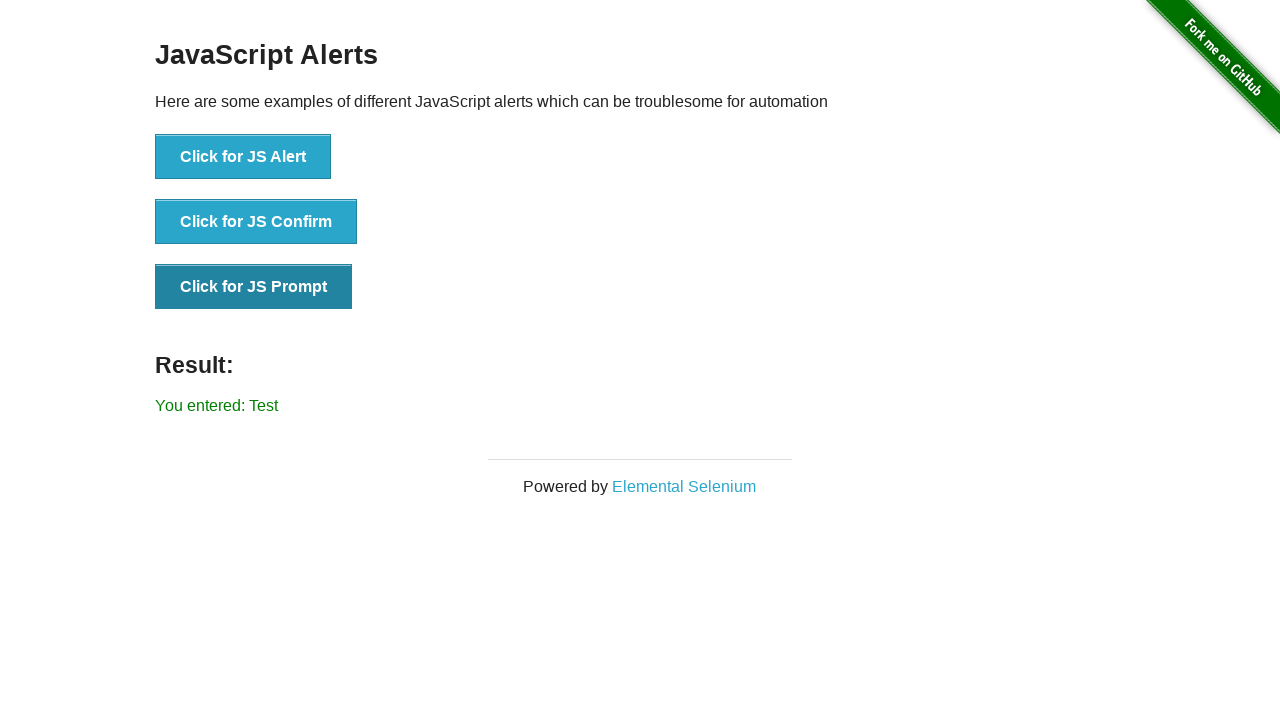